Tests the SpiceJet flight booking page by dismissing an initial alert and clicking on the origin/destination selector to begin flight search

Starting URL: https://www.spicejet.com/

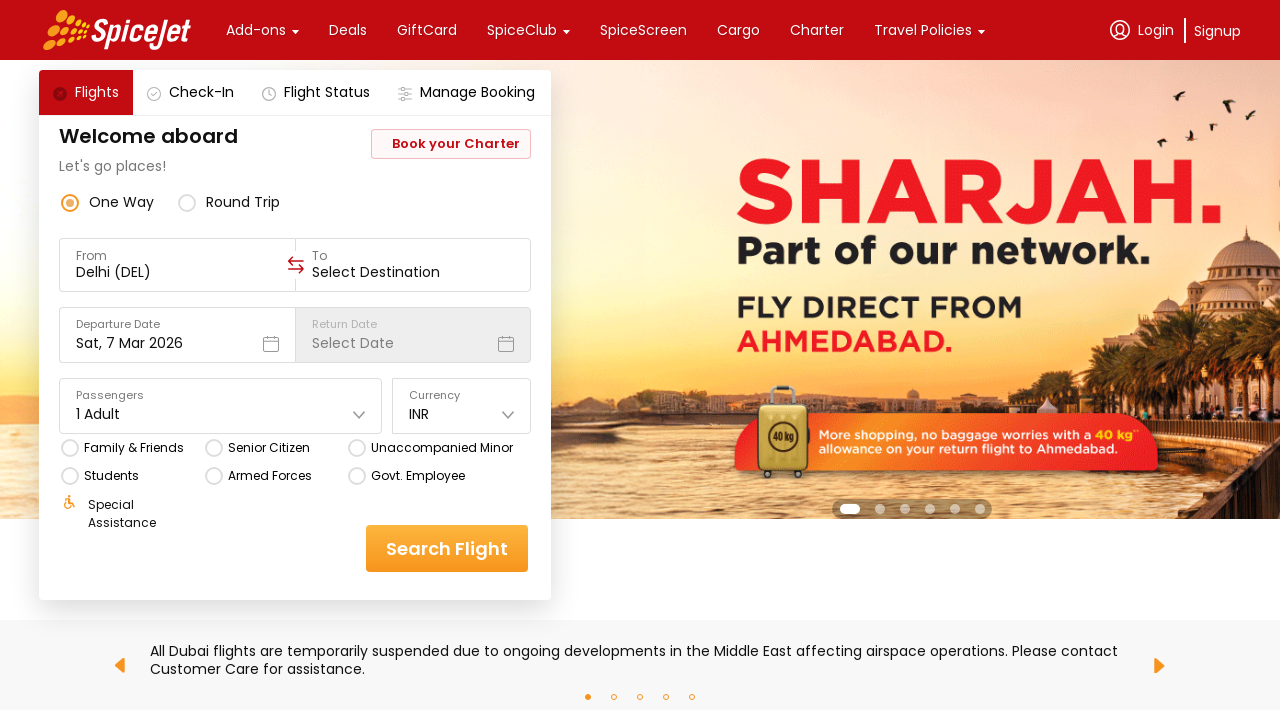

Set up dialog handler to dismiss alerts
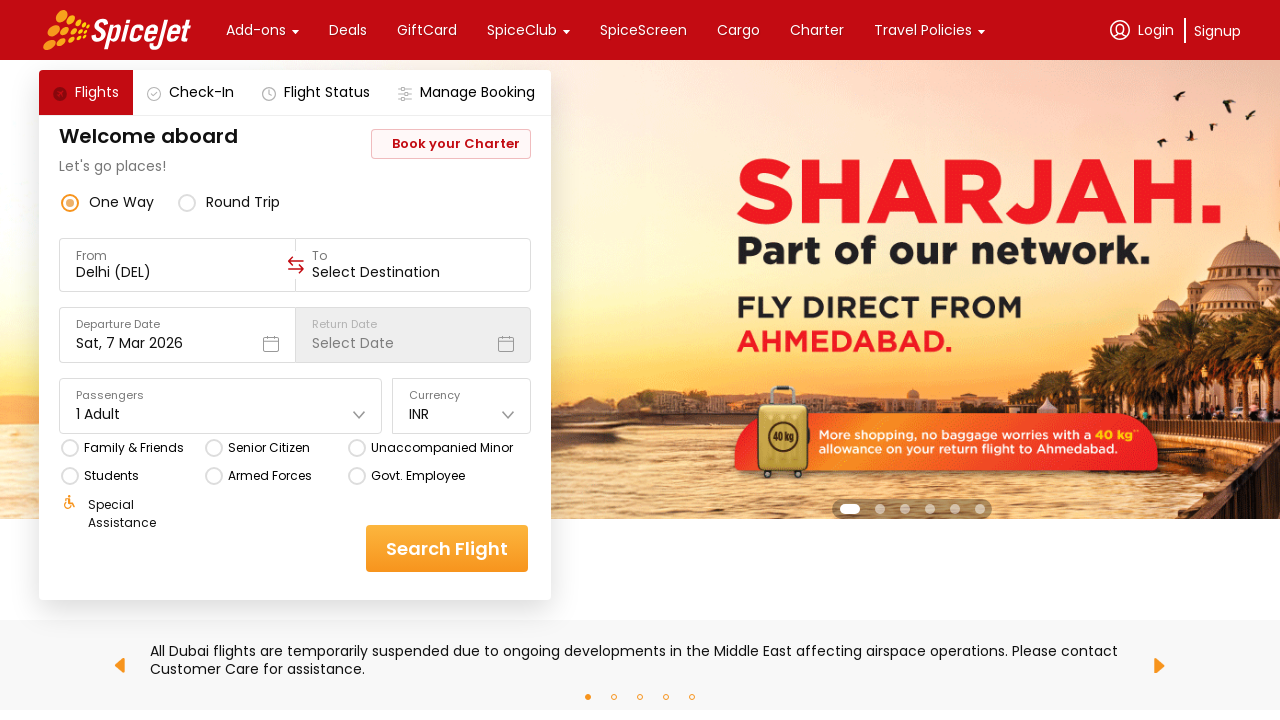

Waited for page to load with networkidle state
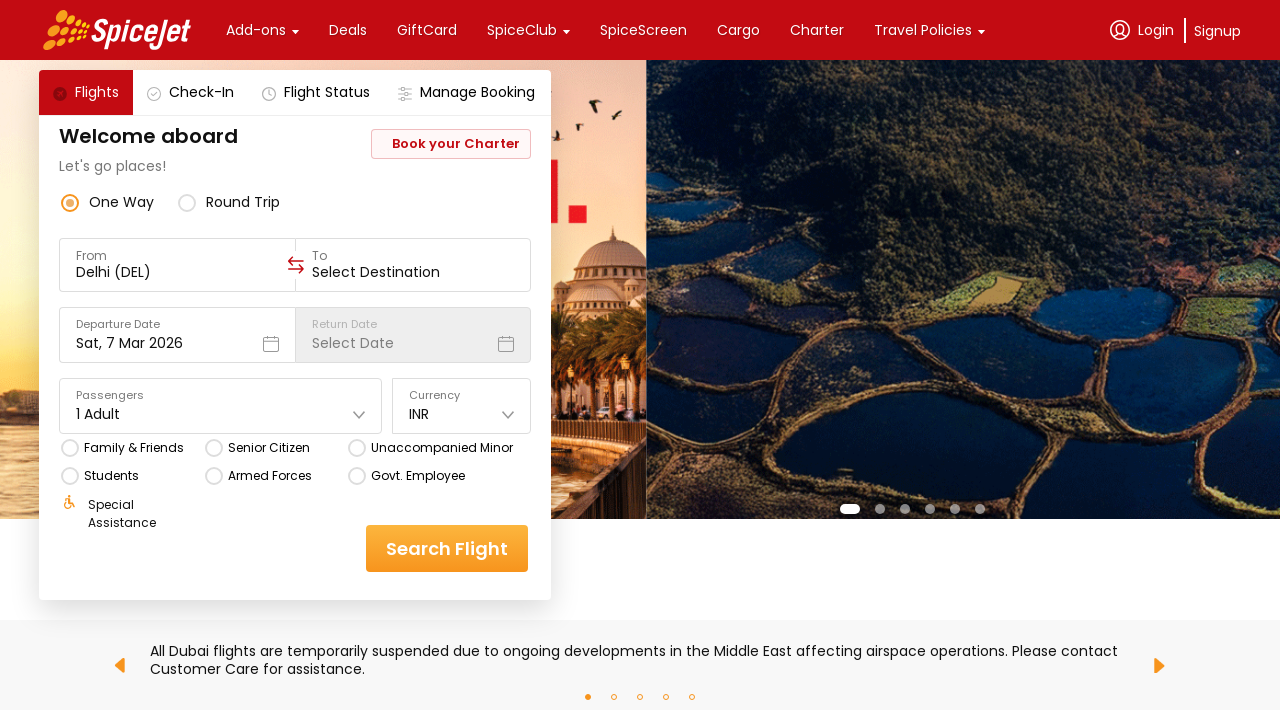

Clicked on origin/destination selector to begin flight search at (177, 265) on [data-testid='to-testID-origin']
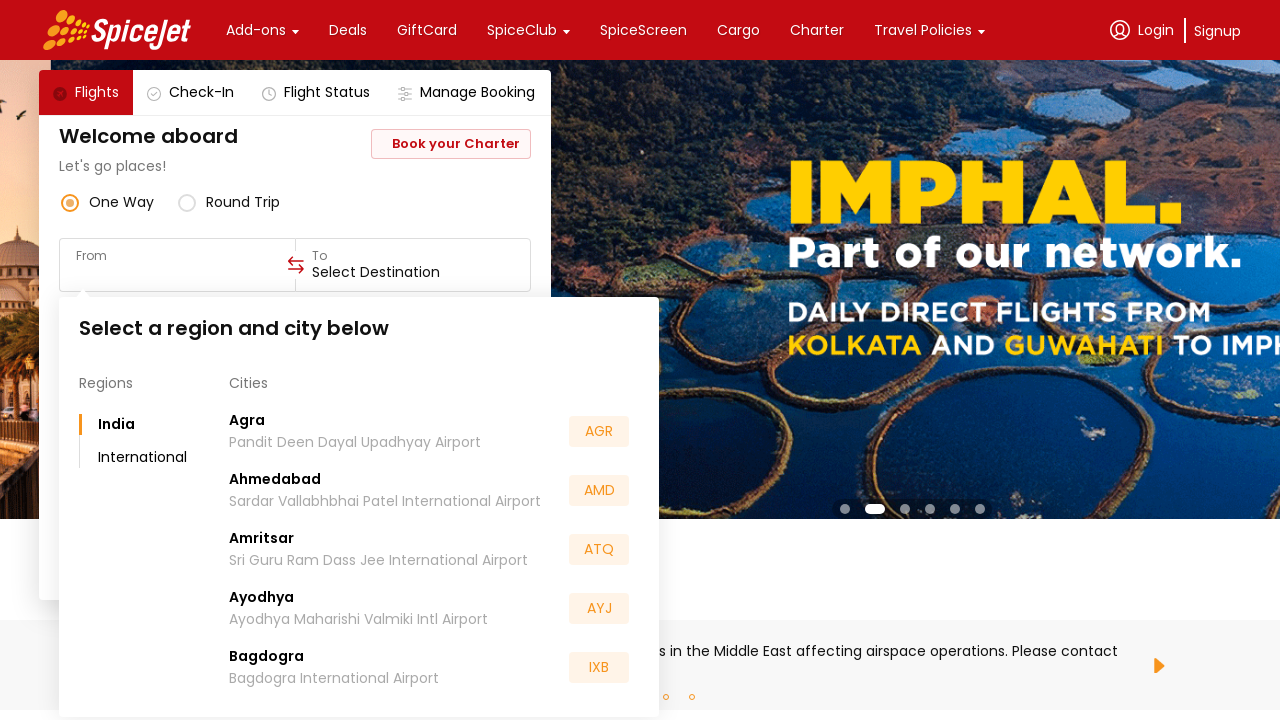

Waited 3 seconds for dropdown/selection panel to appear
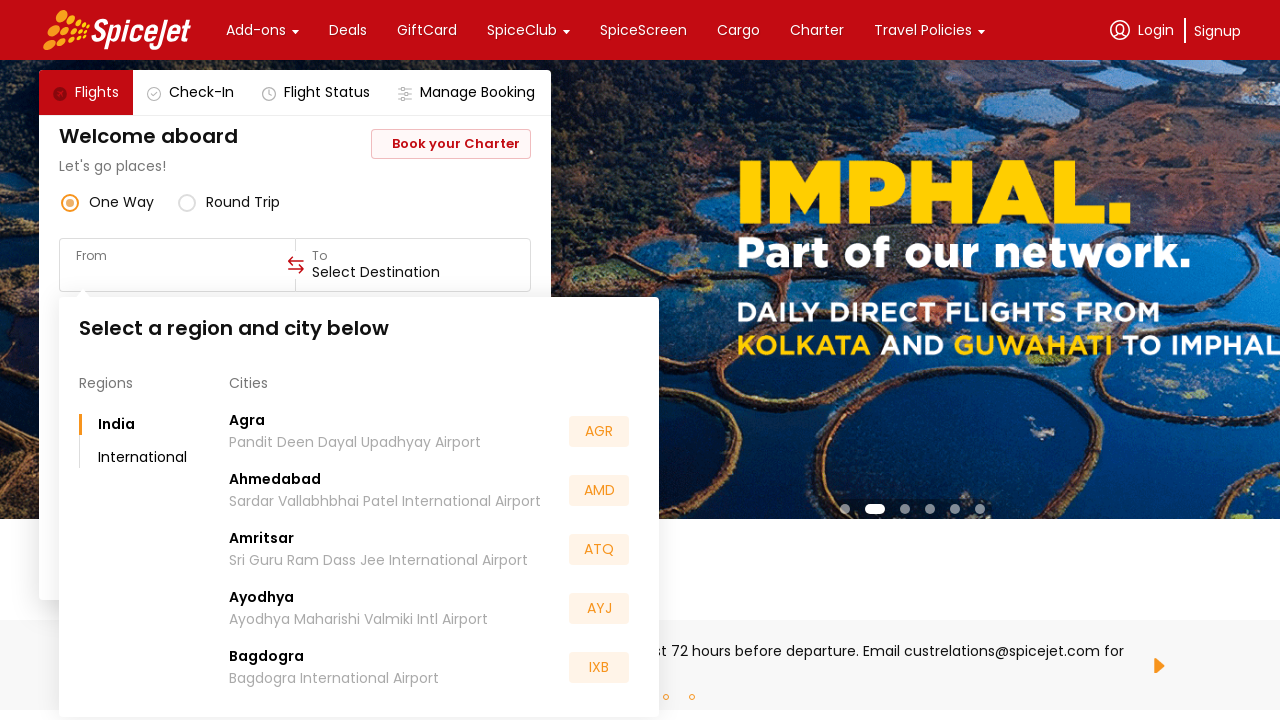

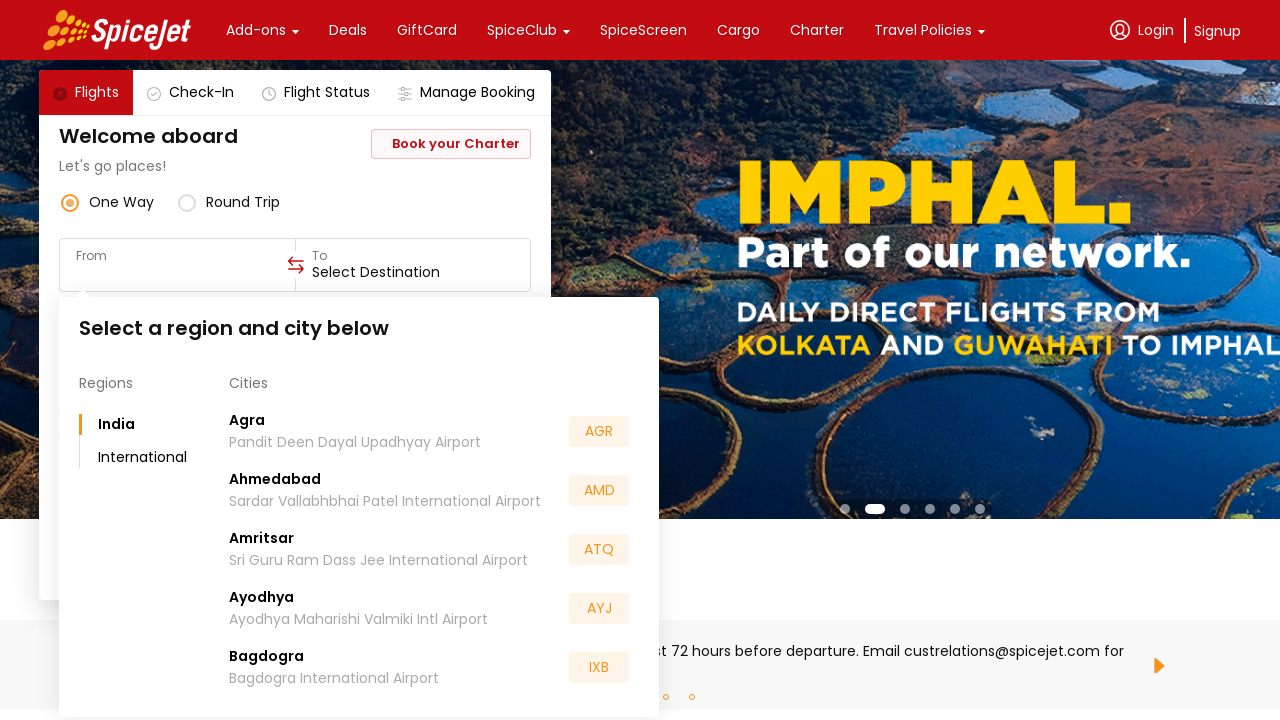